Launches the COVID-19 India tracking website and maximizes the browser window

Starting URL: https://www.covid19india.org/

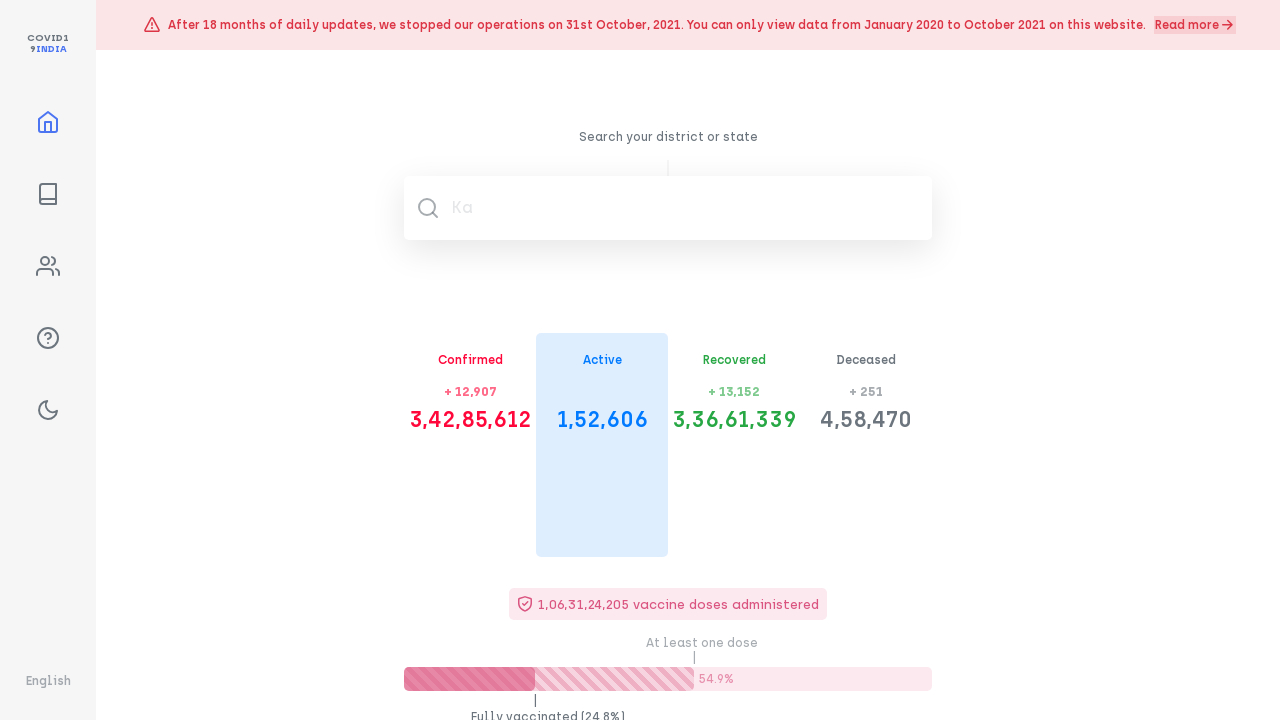

Set viewport size to 1920x1080 to maximize browser window
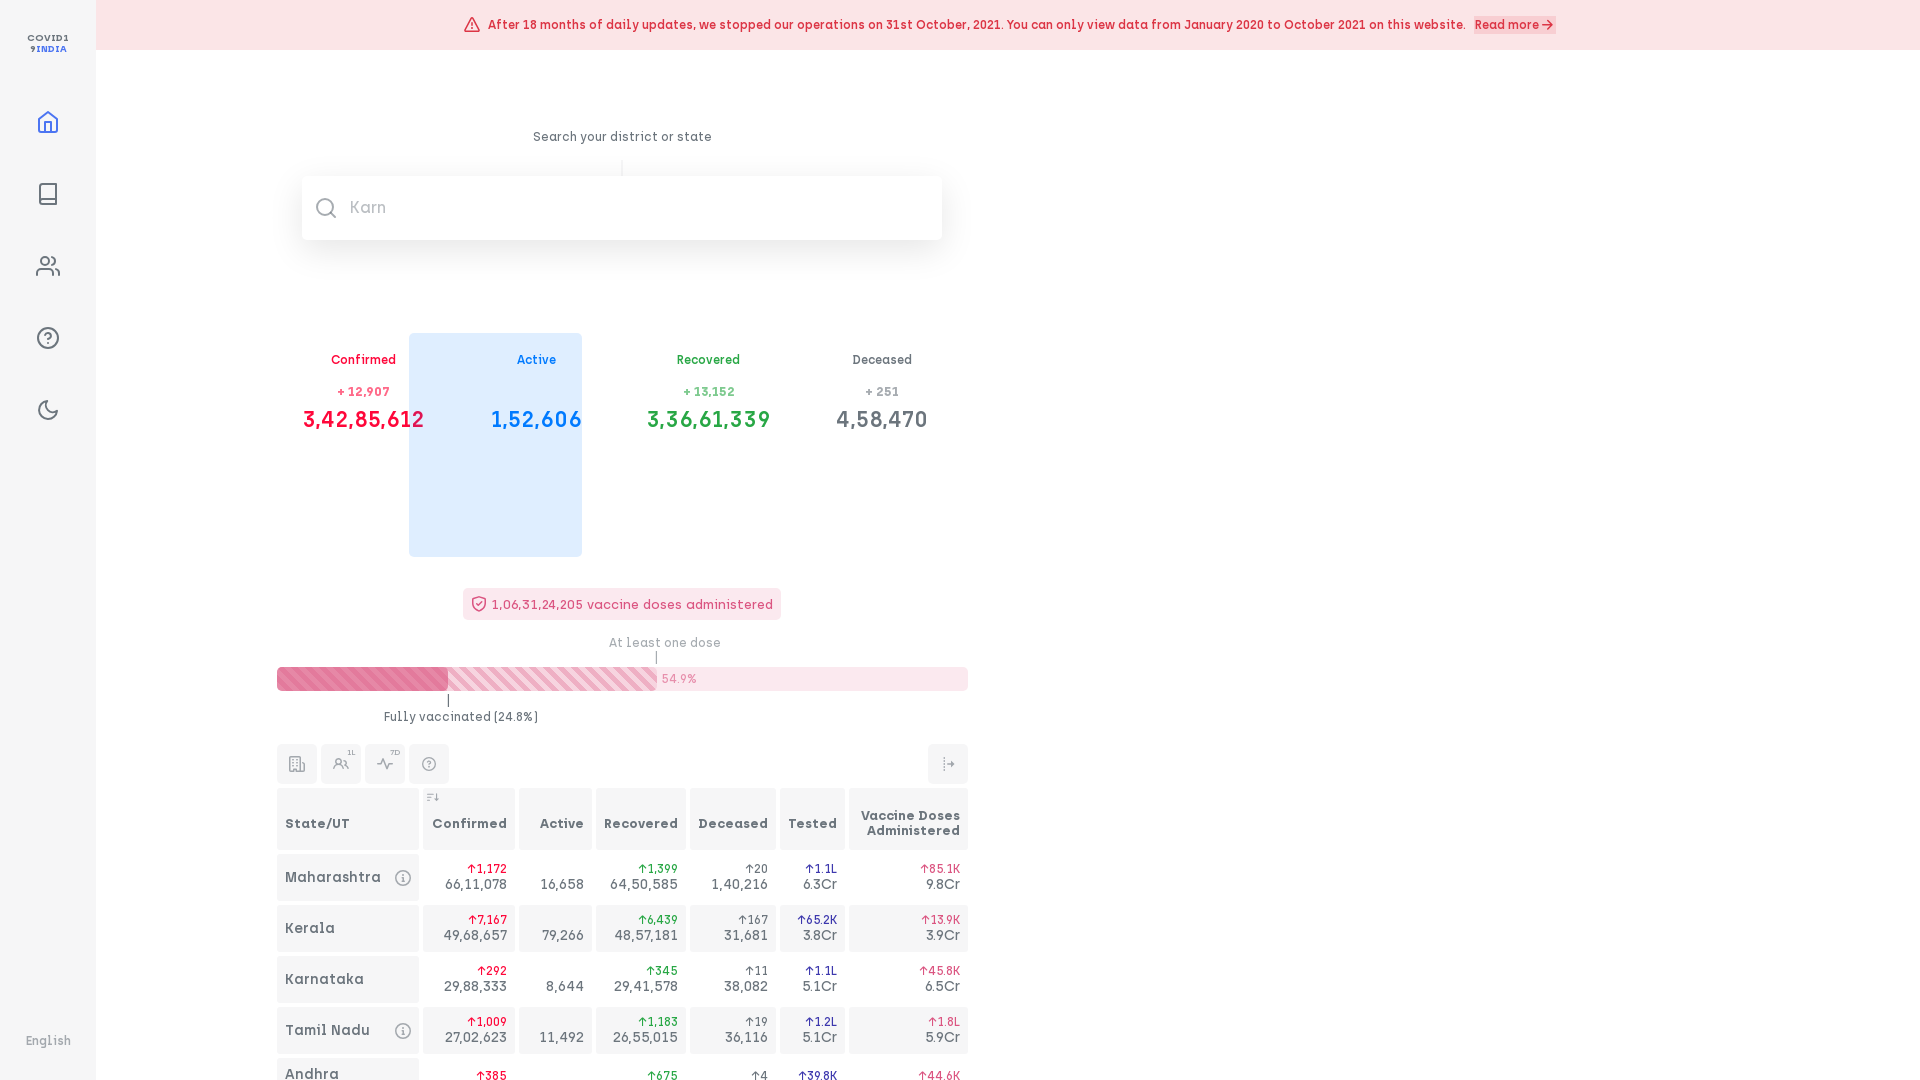

COVID-19 India tracking website loaded successfully
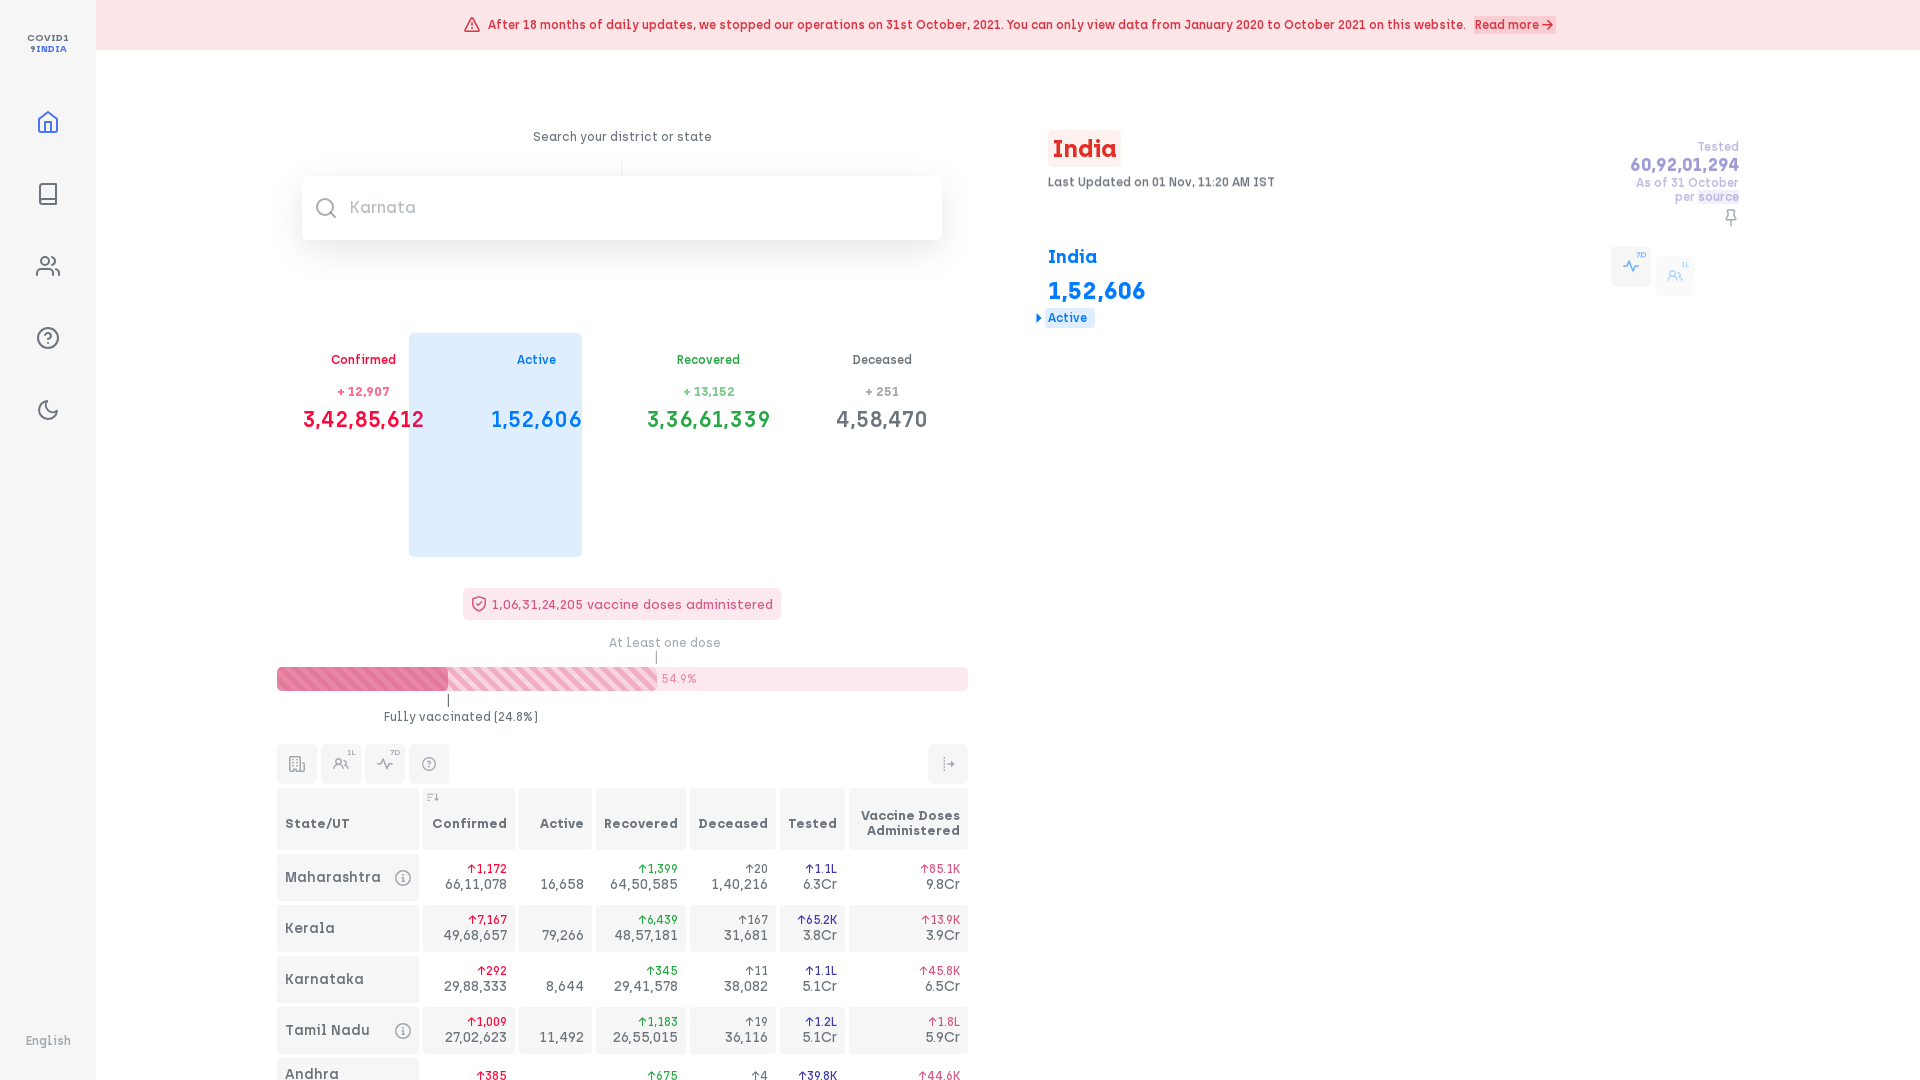

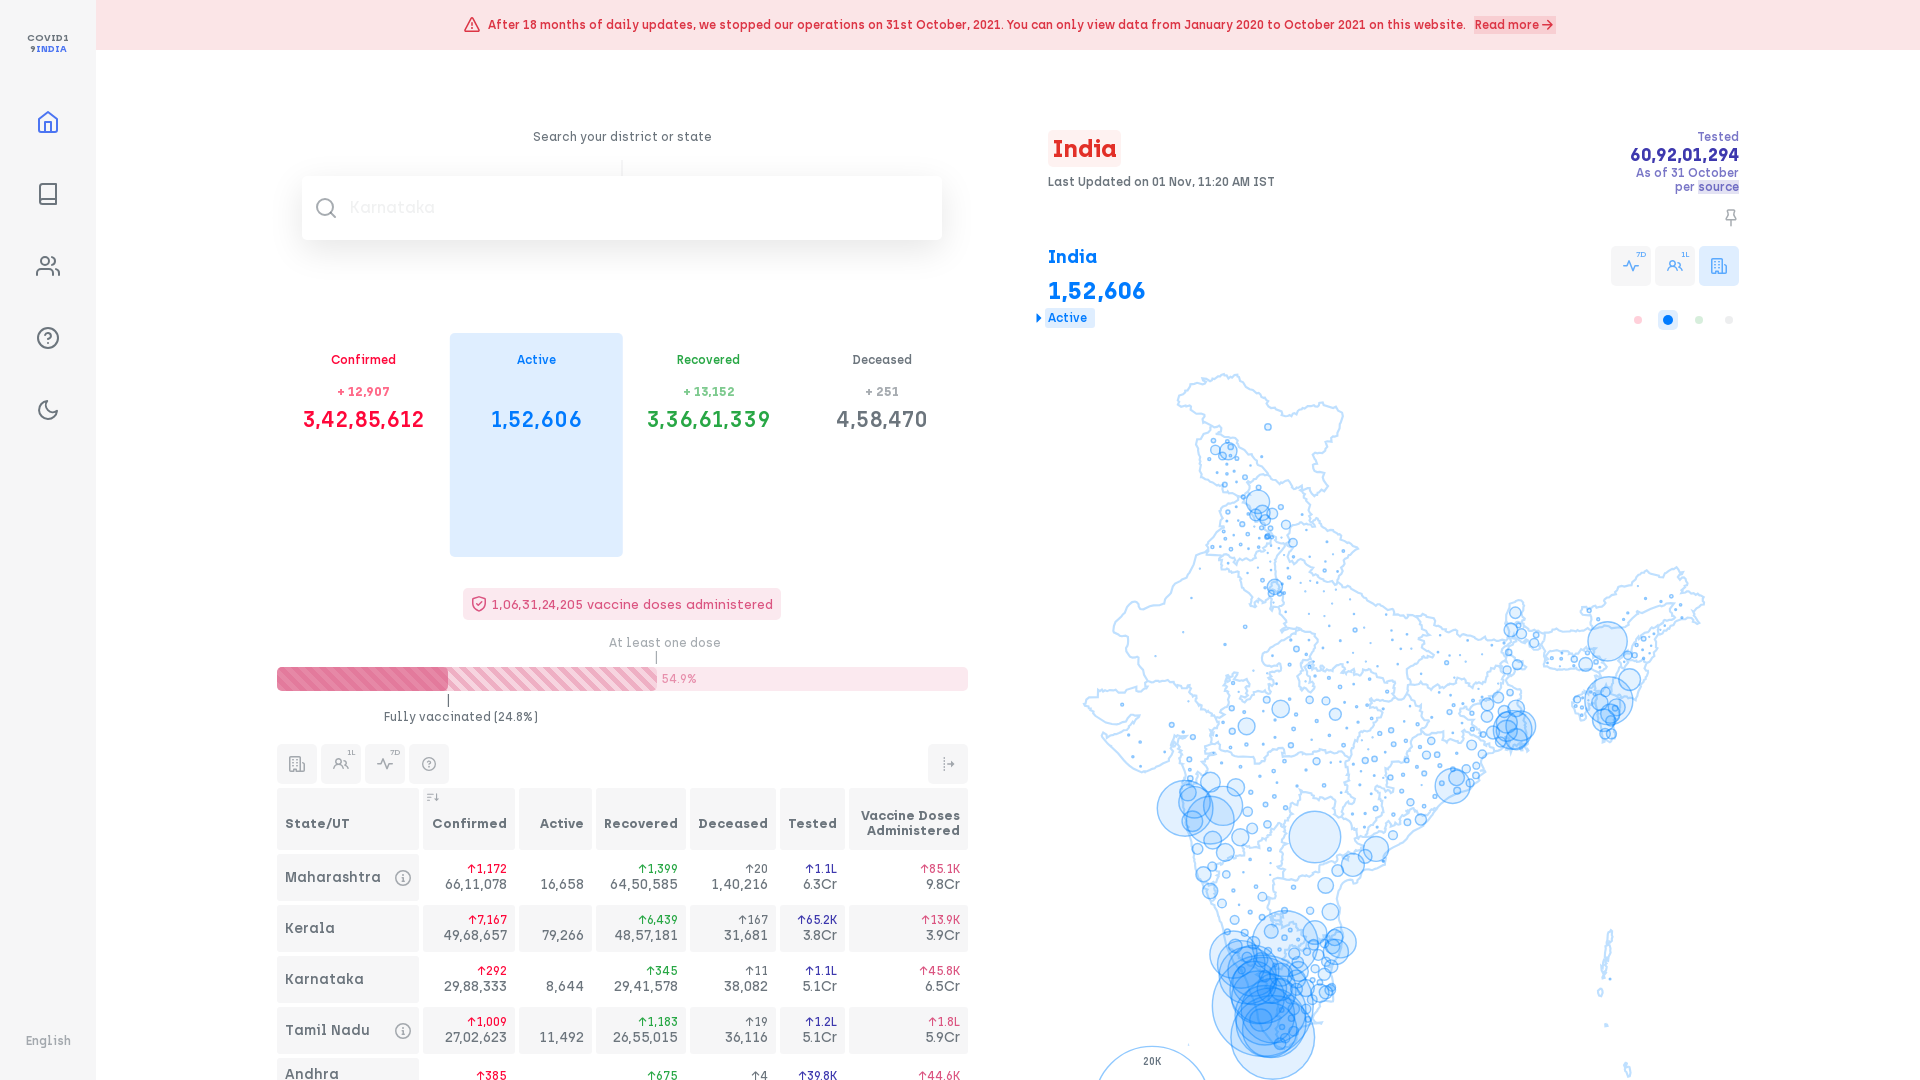